Tests keyboard key press functionality by sending SPACE and LEFT arrow keys to an element and verifying the displayed result text shows which key was pressed.

Starting URL: http://the-internet.herokuapp.com/key_presses

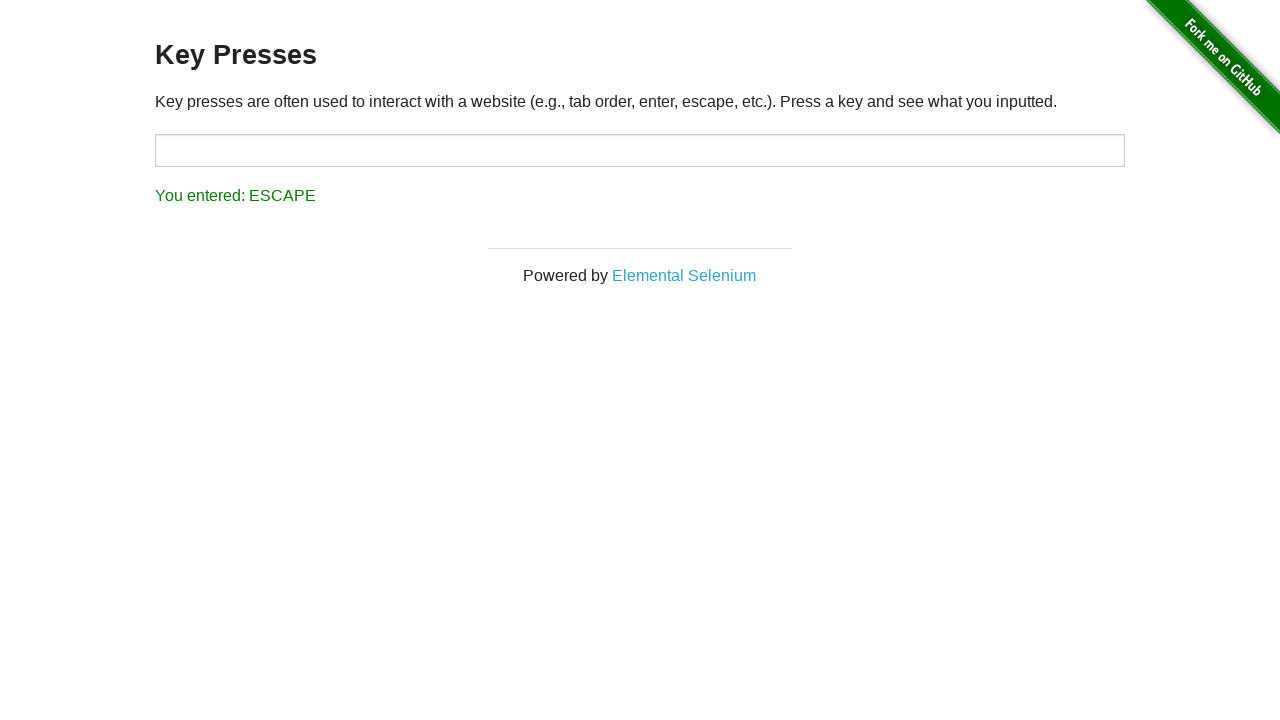

Pressed SPACE key on target element on #target
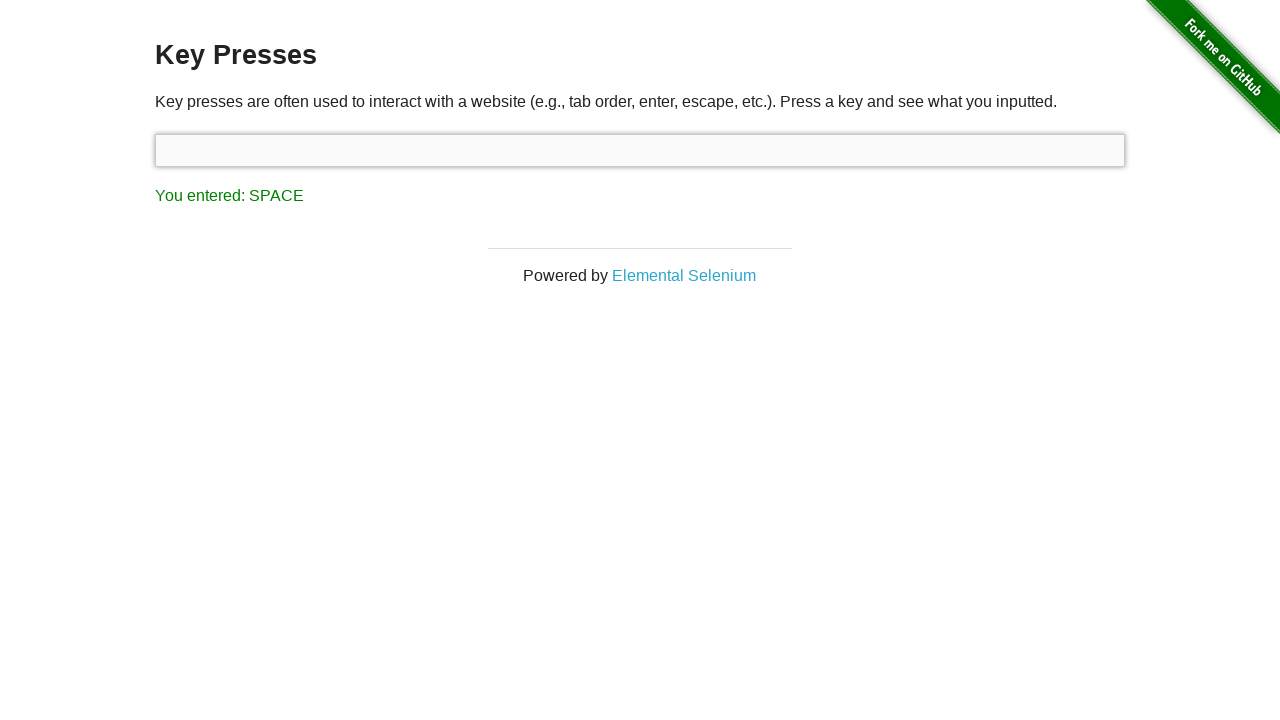

Result element loaded after SPACE key press
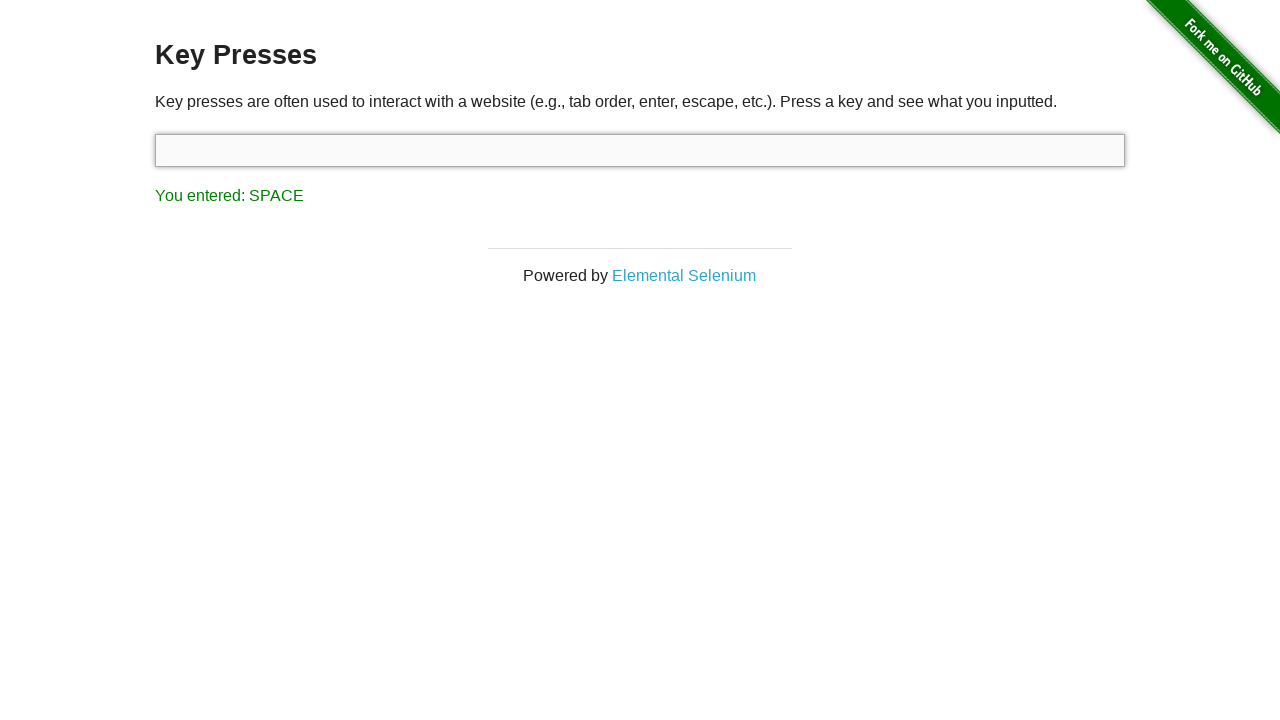

Retrieved result text content
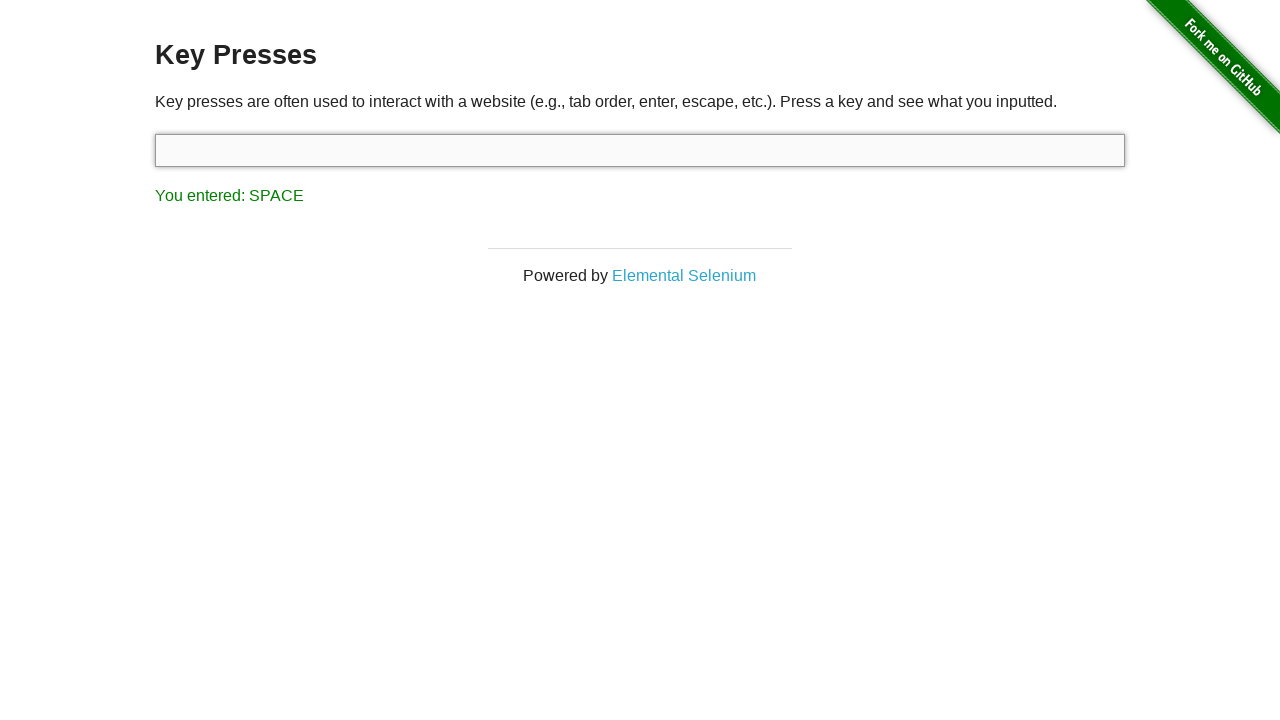

Verified result text shows SPACE was pressed
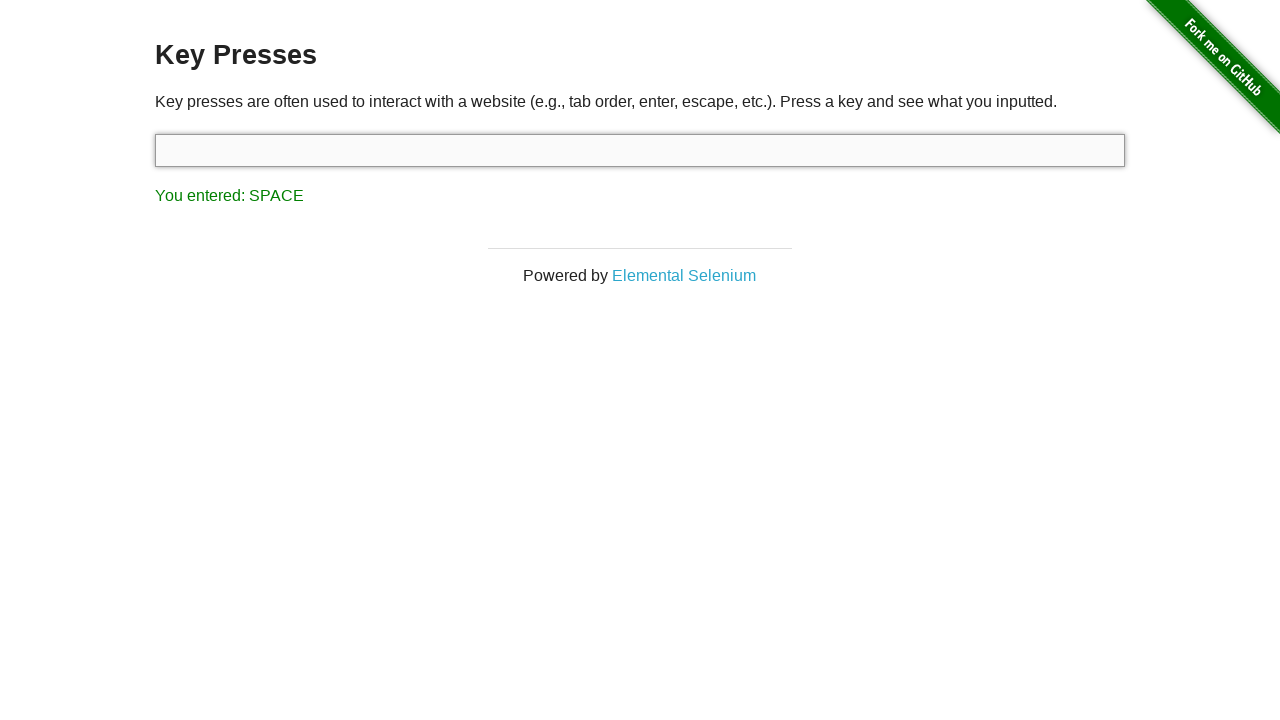

Pressed LEFT arrow key on target element on #target
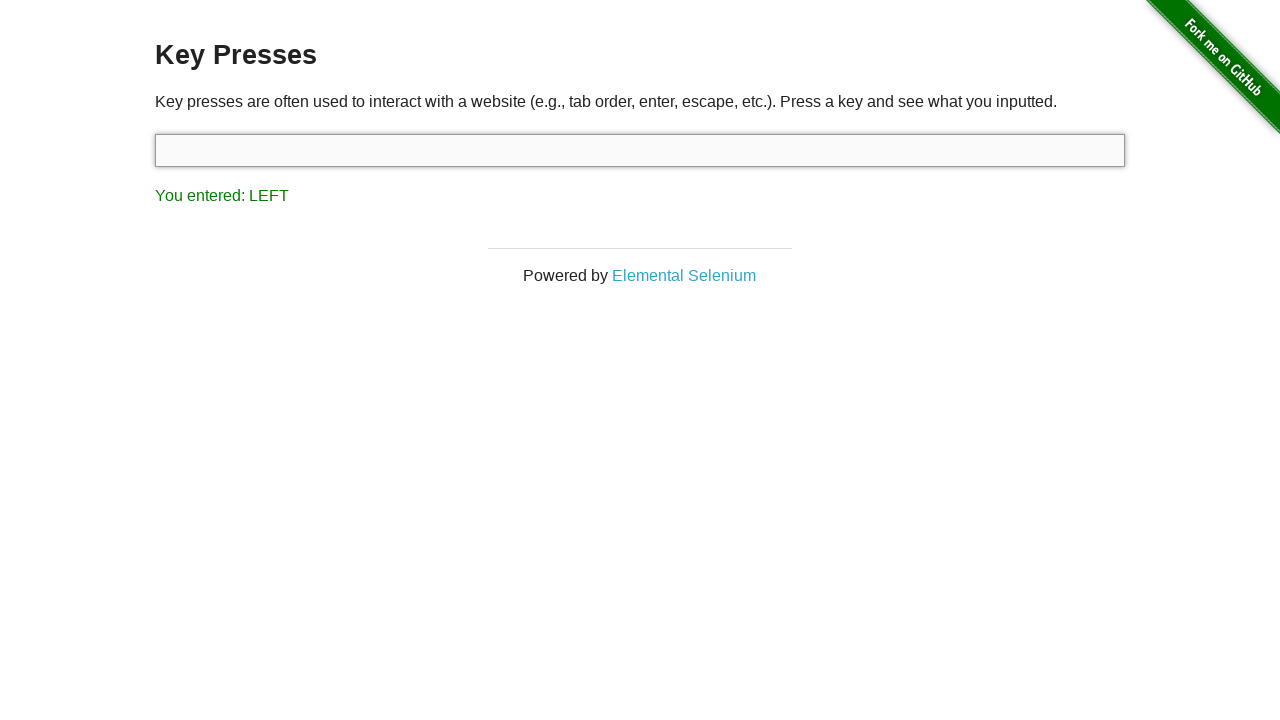

Retrieved result text content after LEFT arrow key press
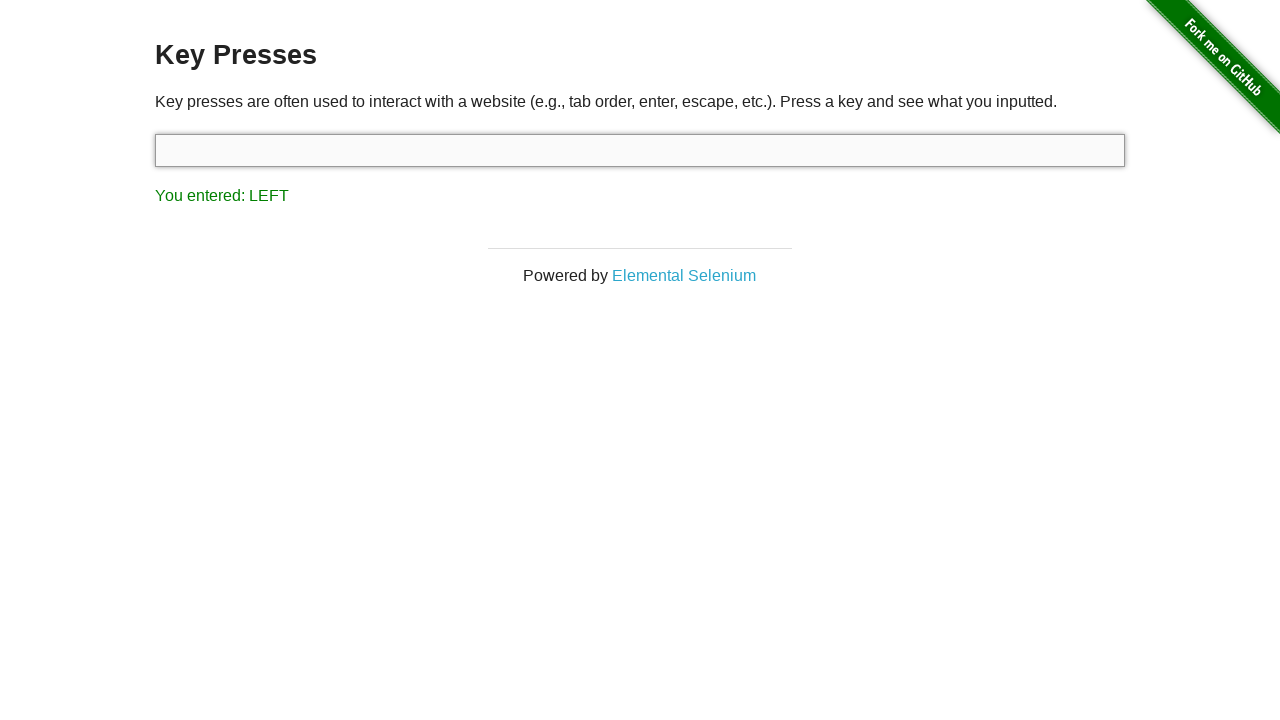

Verified result text shows LEFT arrow was pressed
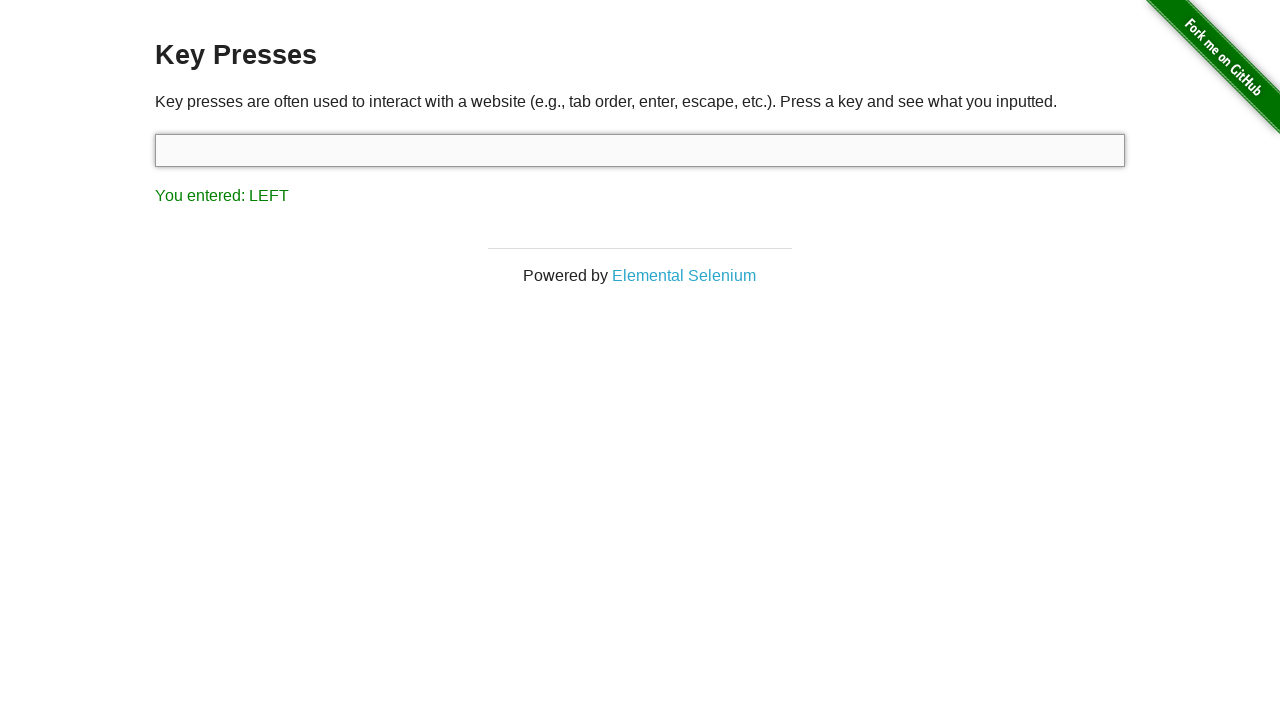

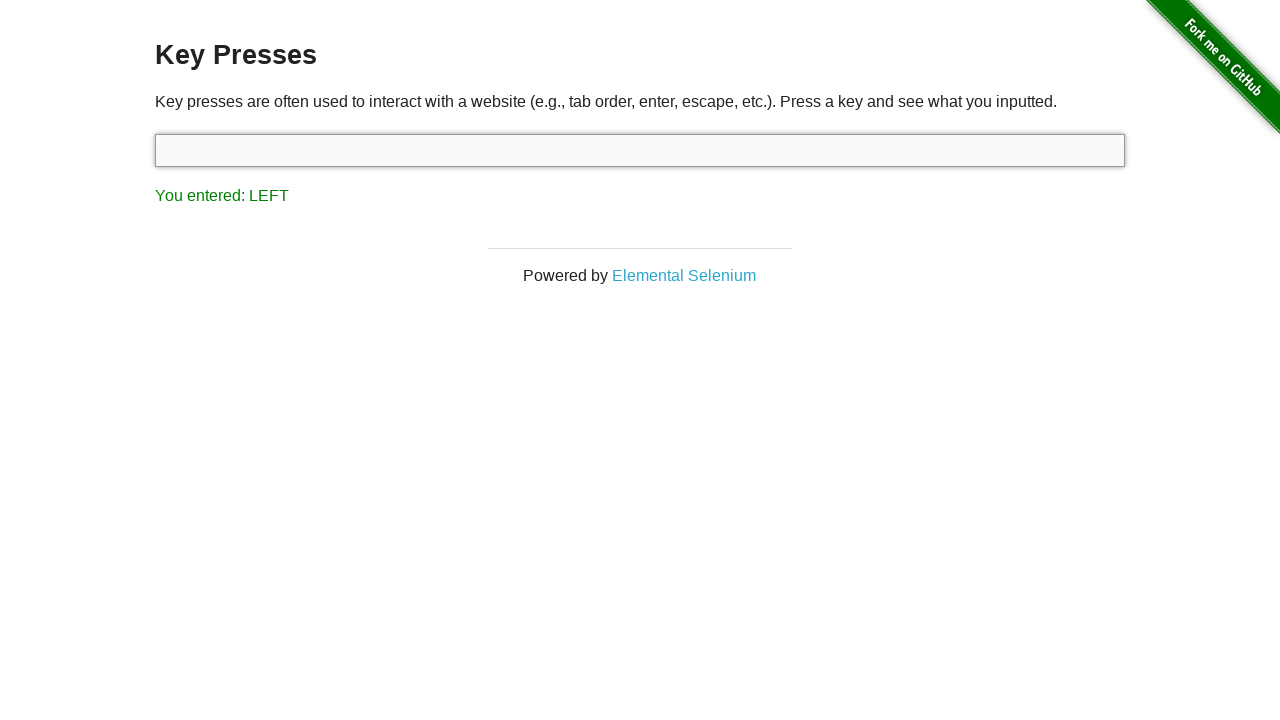